Tests that the clear completed button is hidden when no items are completed

Starting URL: https://demo.playwright.dev/todomvc

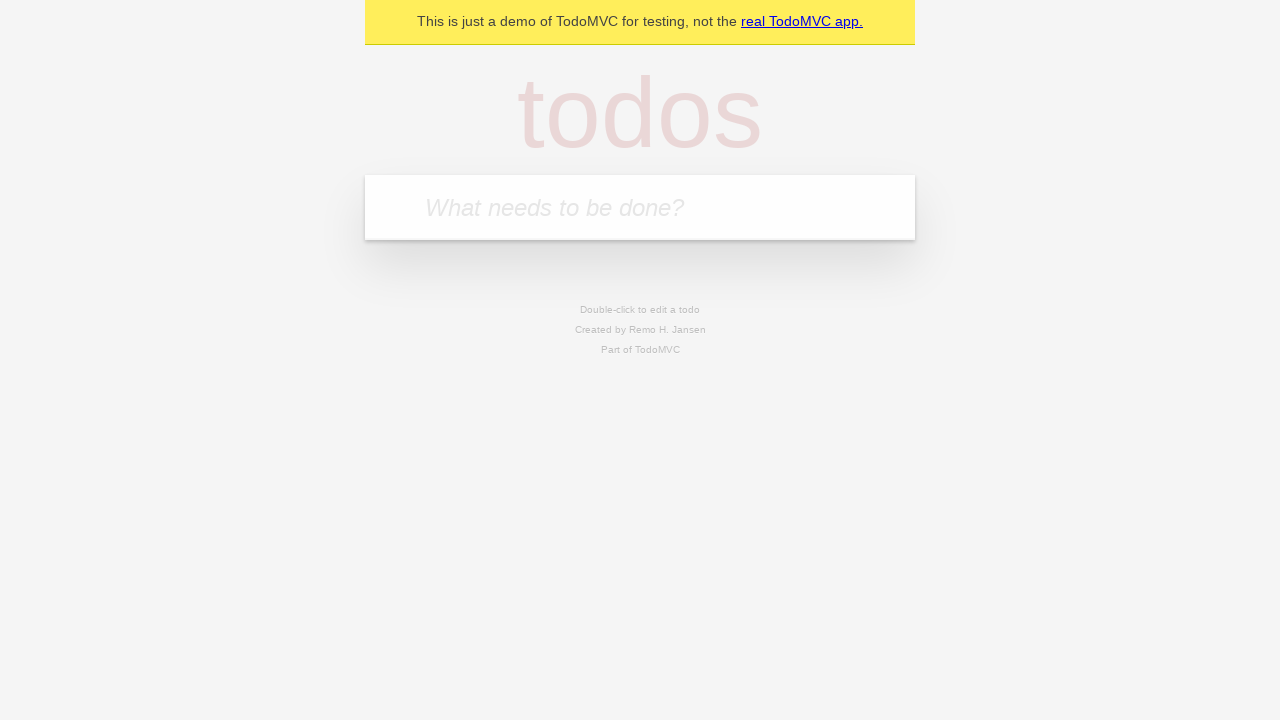

Filled new todo input with 'buy some cheese' on .new-todo
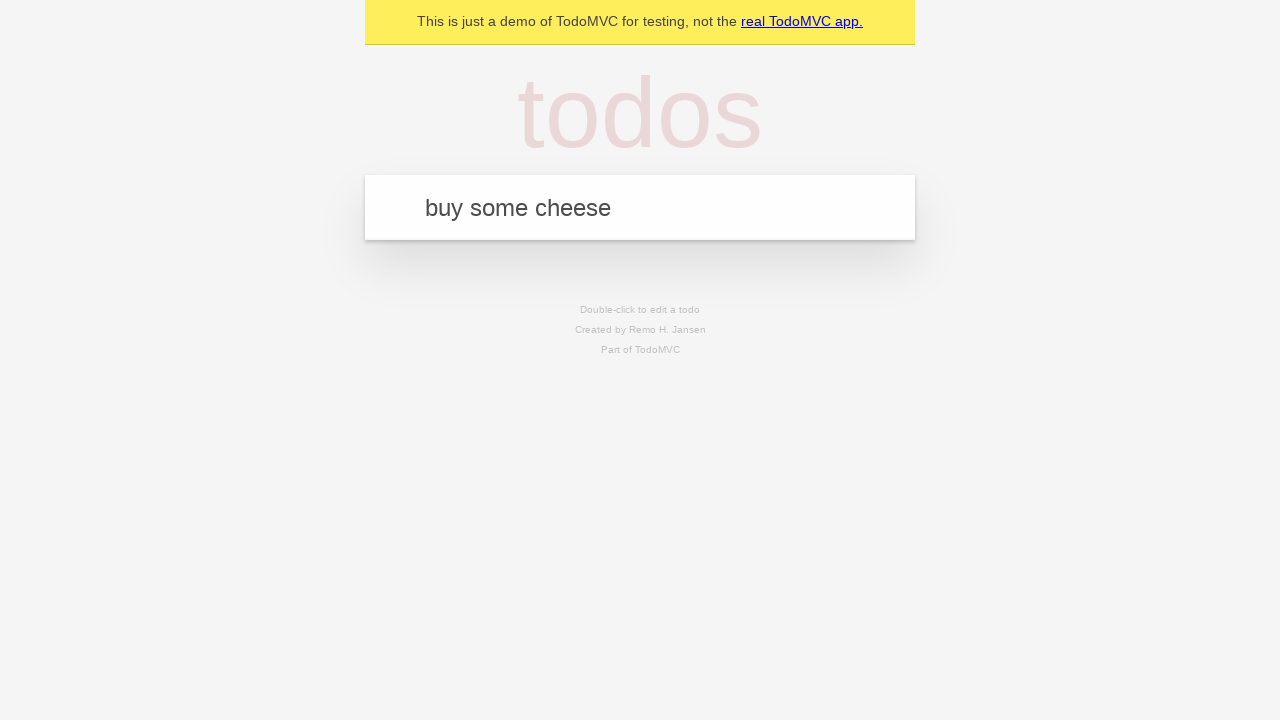

Pressed Enter to add first todo item on .new-todo
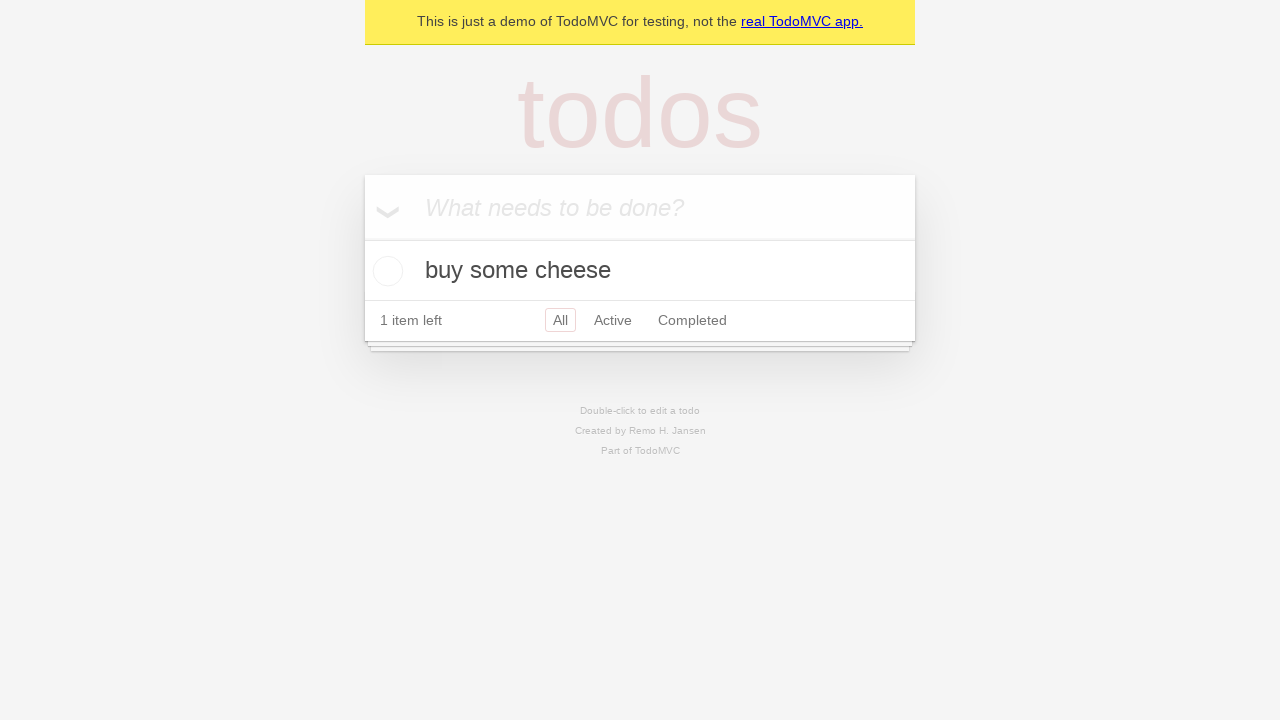

Filled new todo input with 'feed the cat' on .new-todo
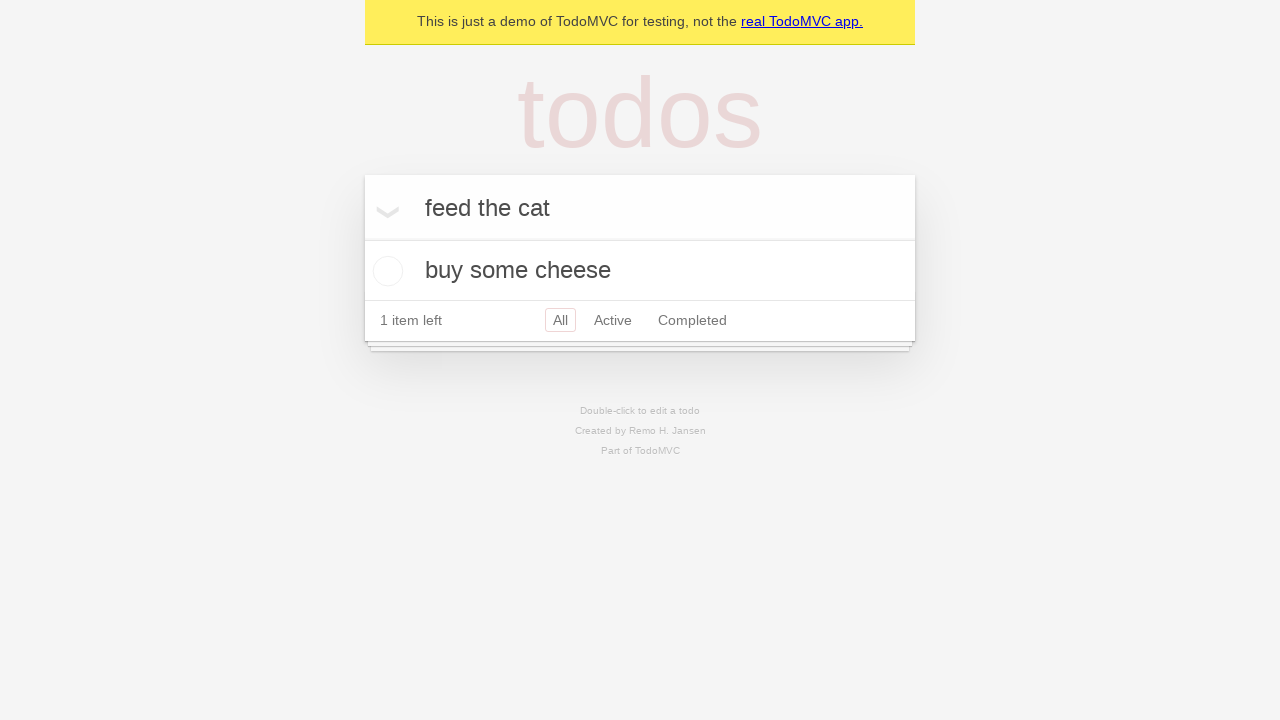

Pressed Enter to add second todo item on .new-todo
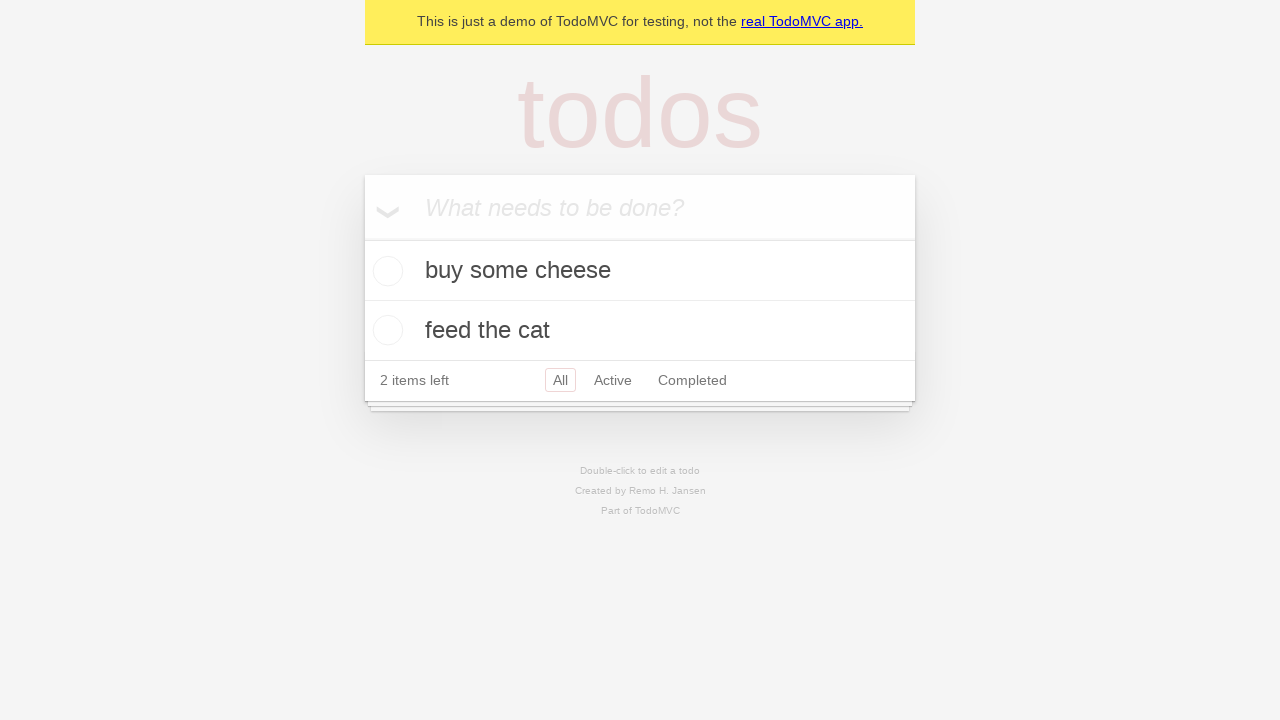

Filled new todo input with 'book a doctors appointment' on .new-todo
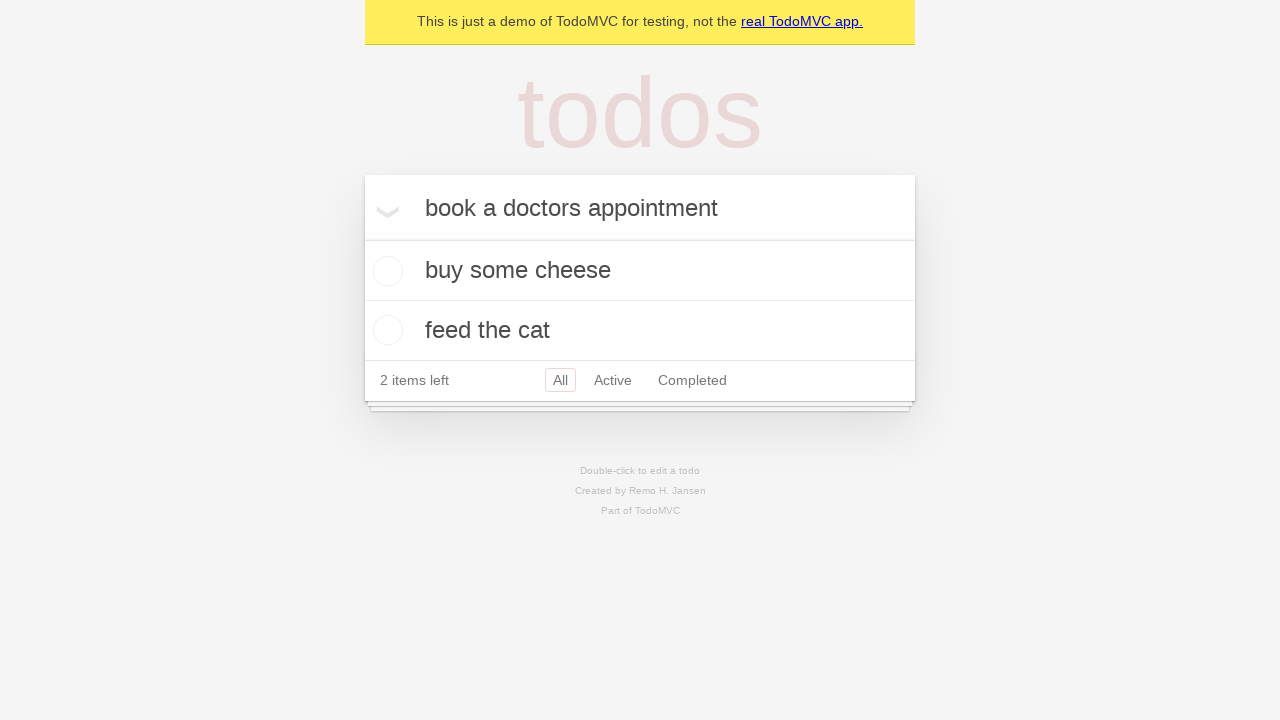

Pressed Enter to add third todo item on .new-todo
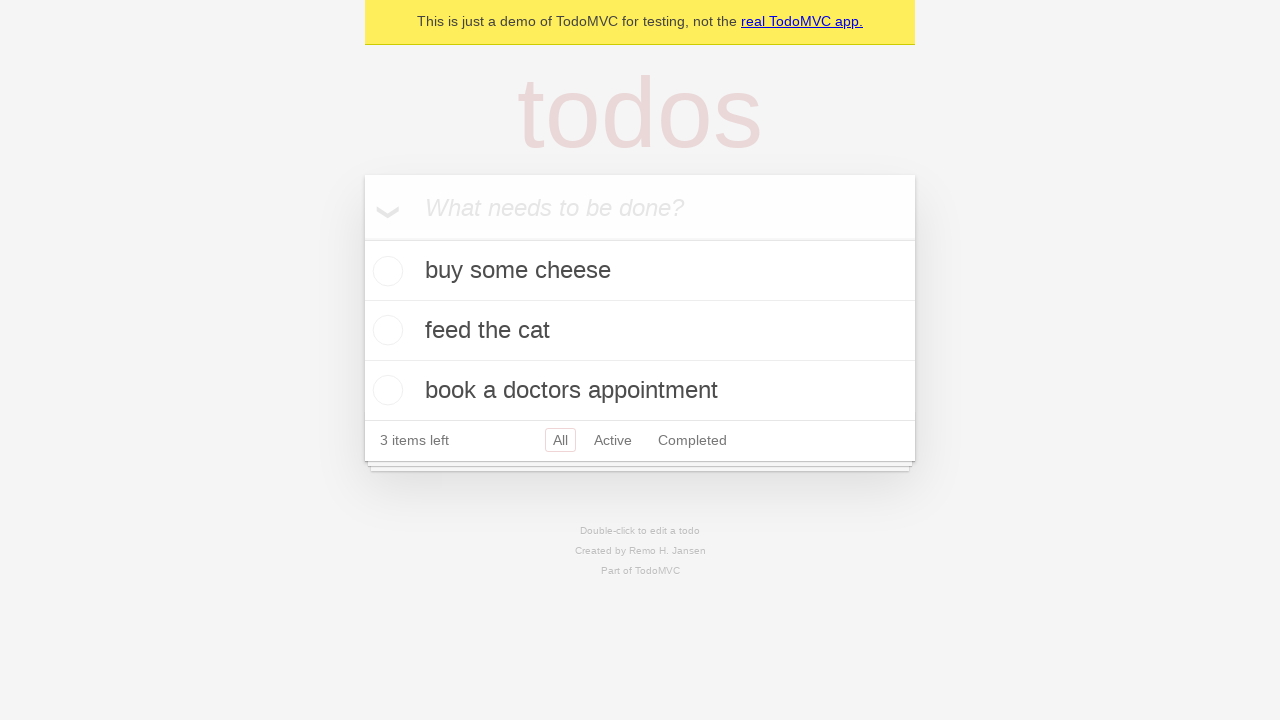

Waited for all three todo items to be loaded
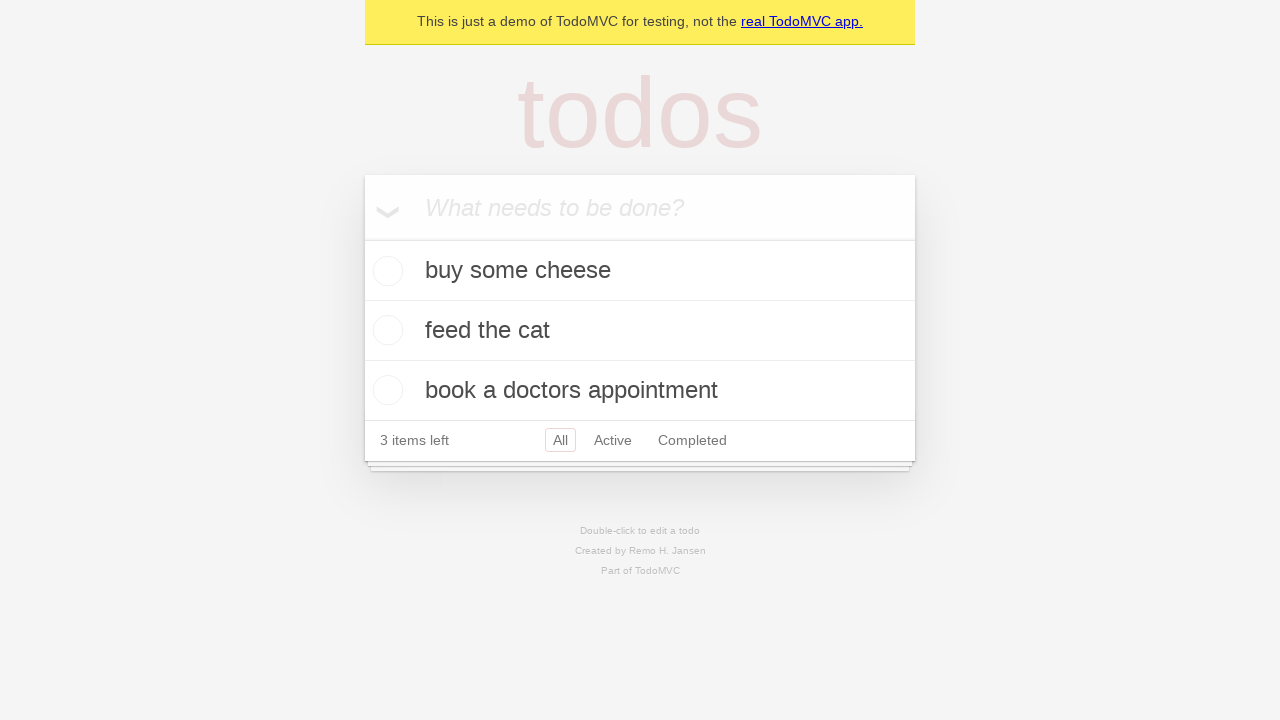

Checked the first todo item as completed at (385, 271) on .todo-list li .toggle >> nth=0
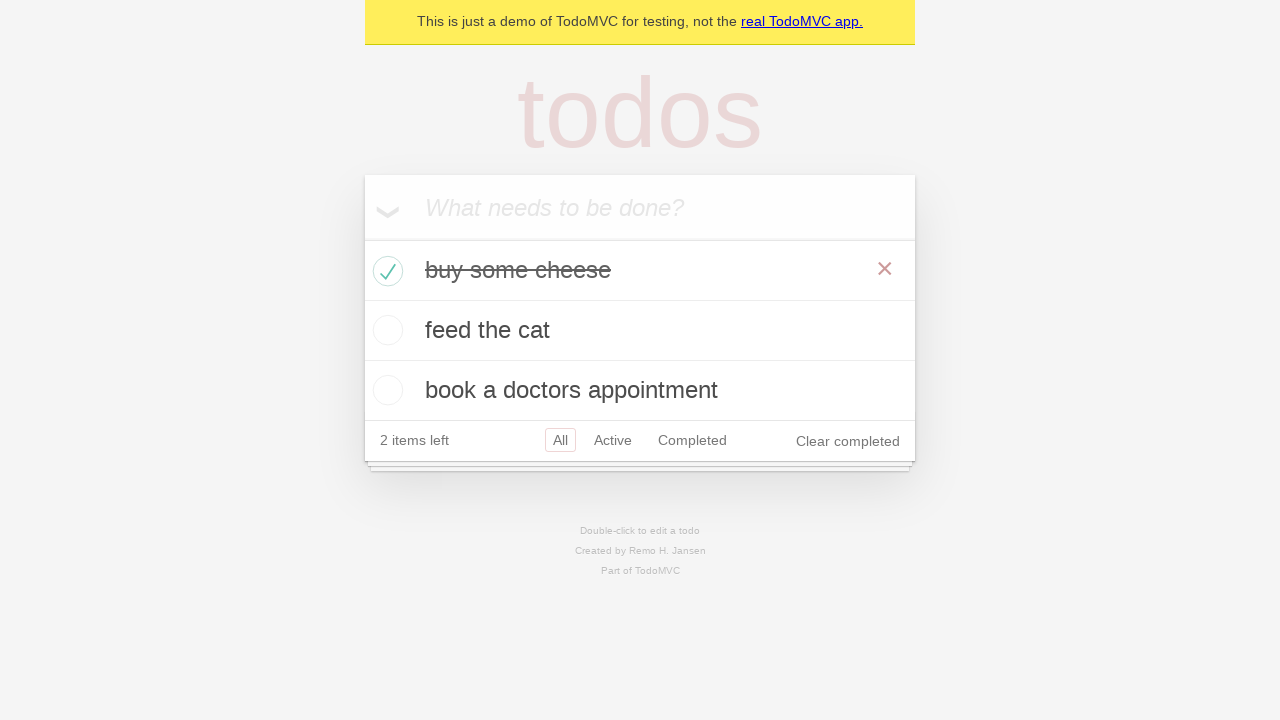

Clicked clear completed button to remove the completed item at (848, 441) on .clear-completed
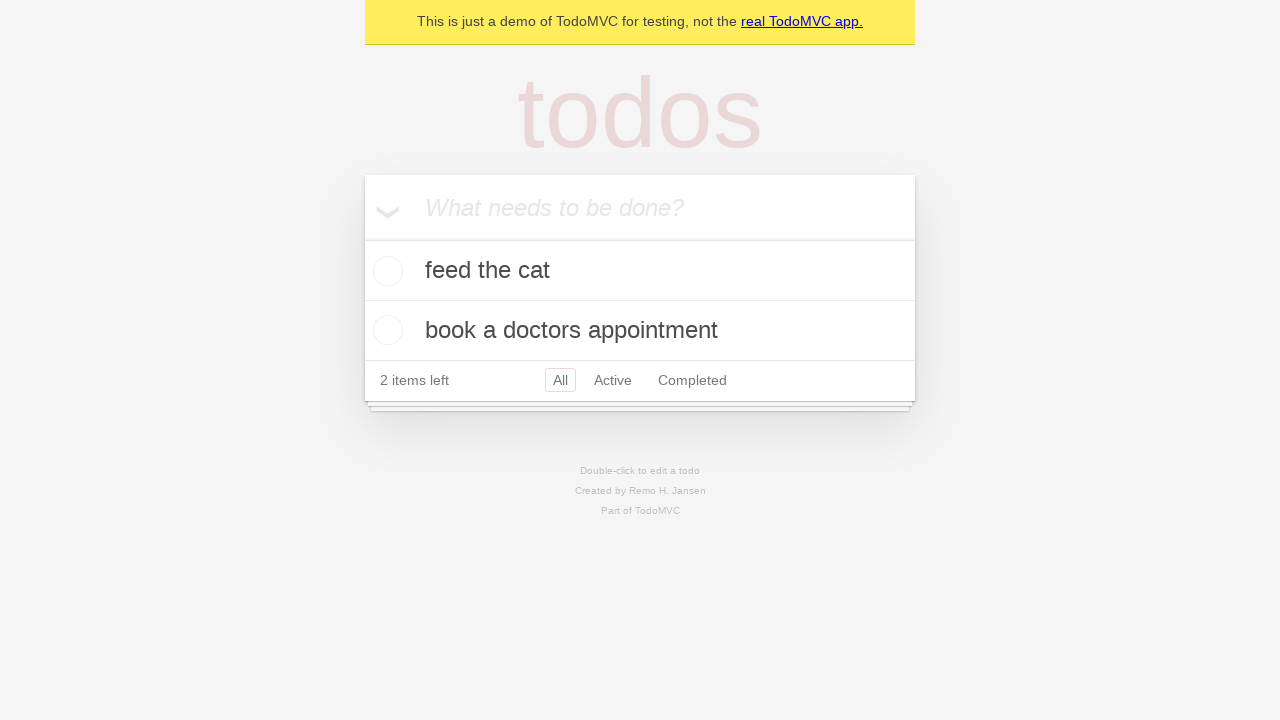

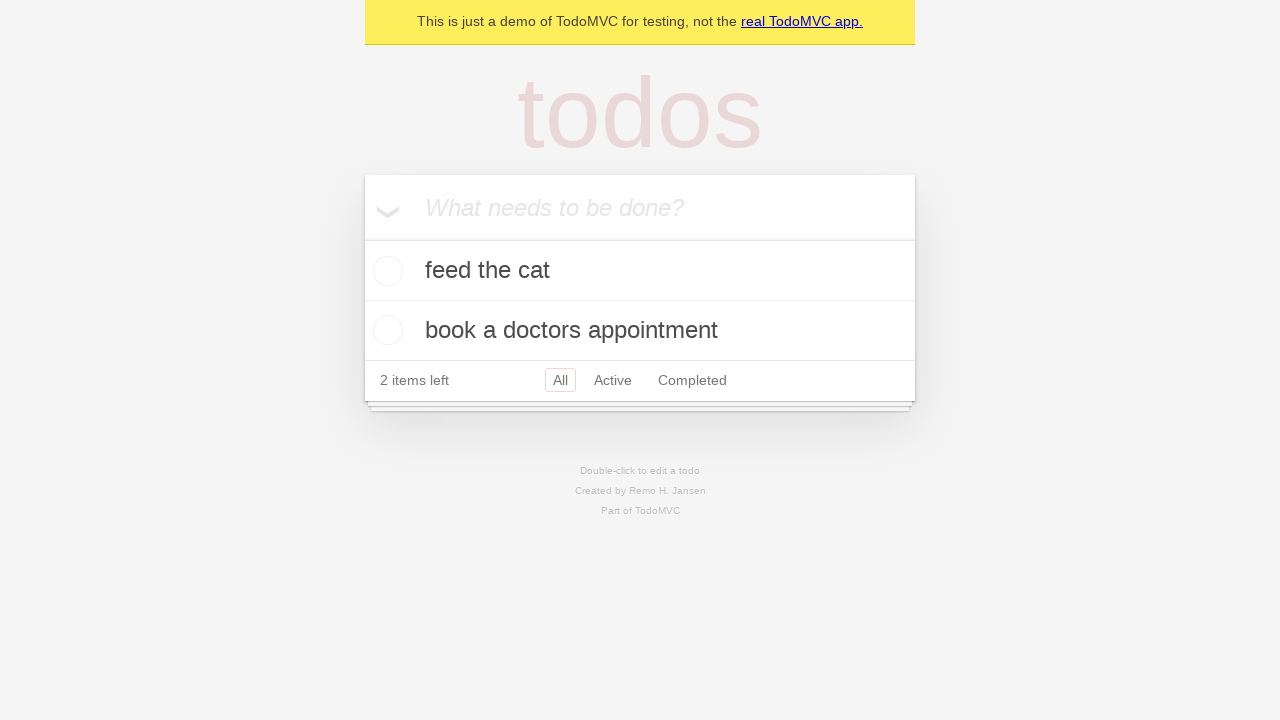